Tests explicit wait functionality by clicking a button and waiting for a text field to appear before entering text

Starting URL: https://www.hyrtutorials.com/p/waits-demo.html

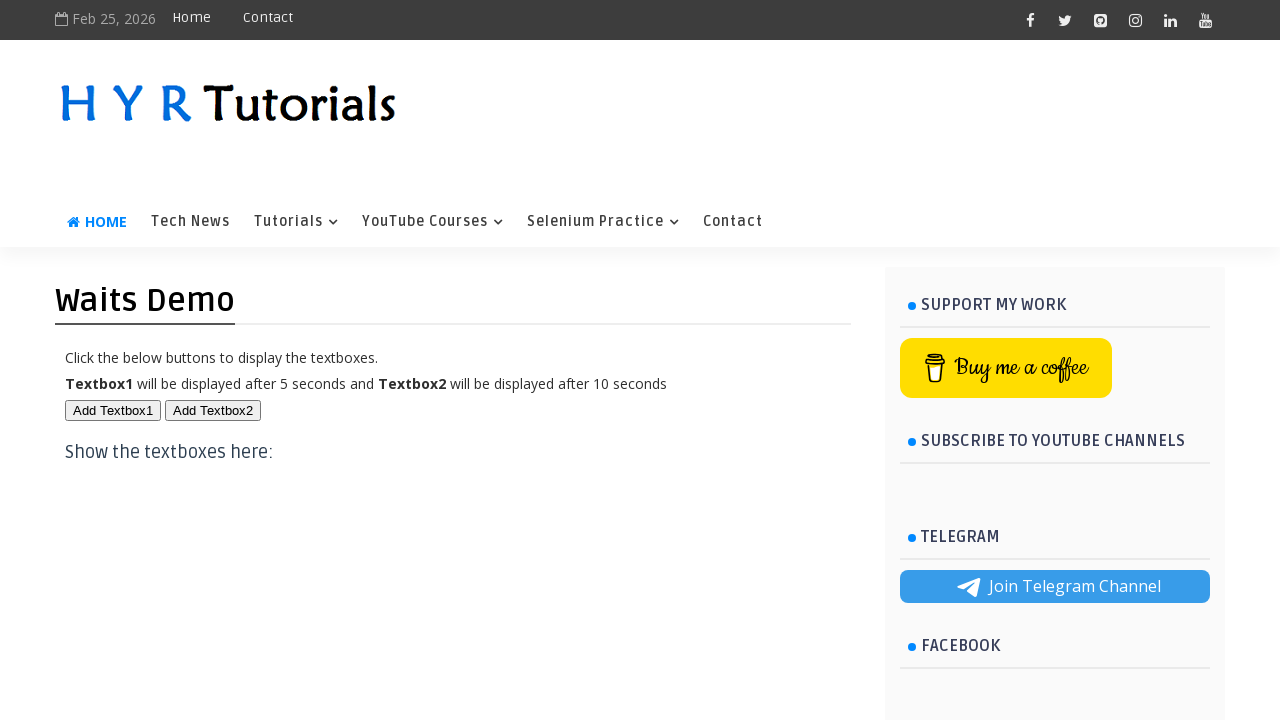

Clicked button to trigger delayed text field appearance at (113, 410) on #btn1
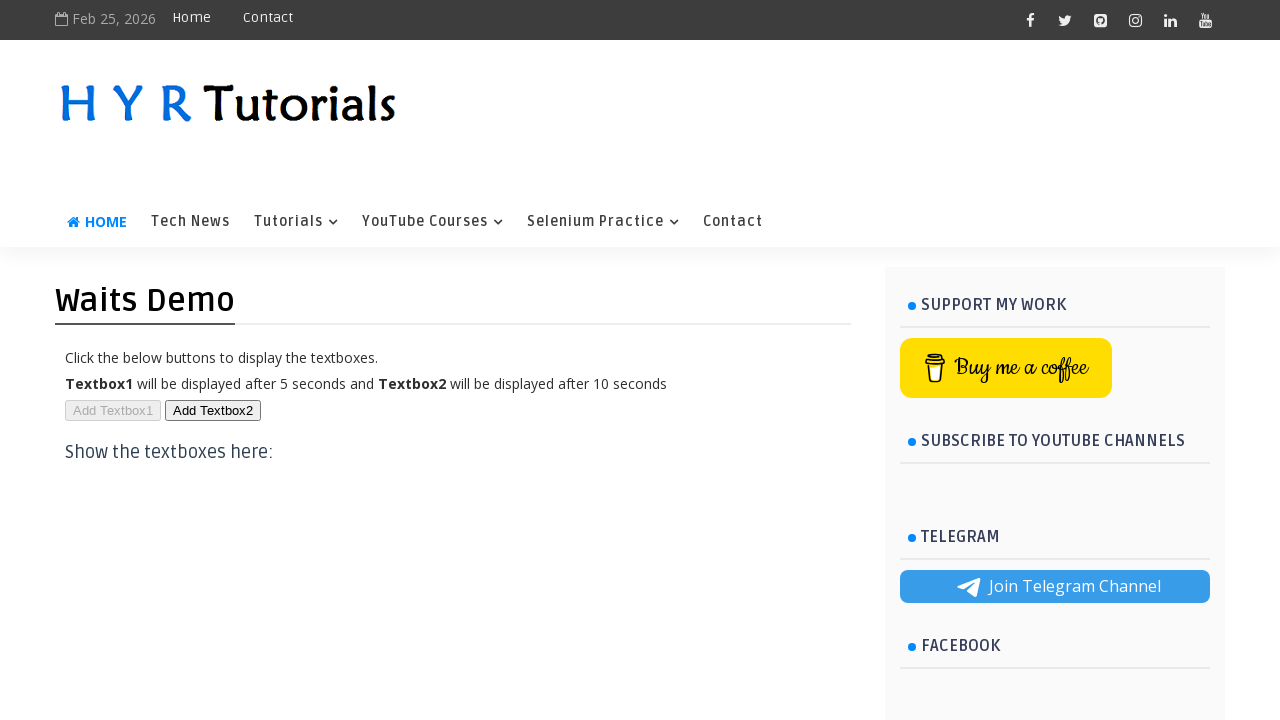

Filled text field with custom text after explicit wait on #txt1
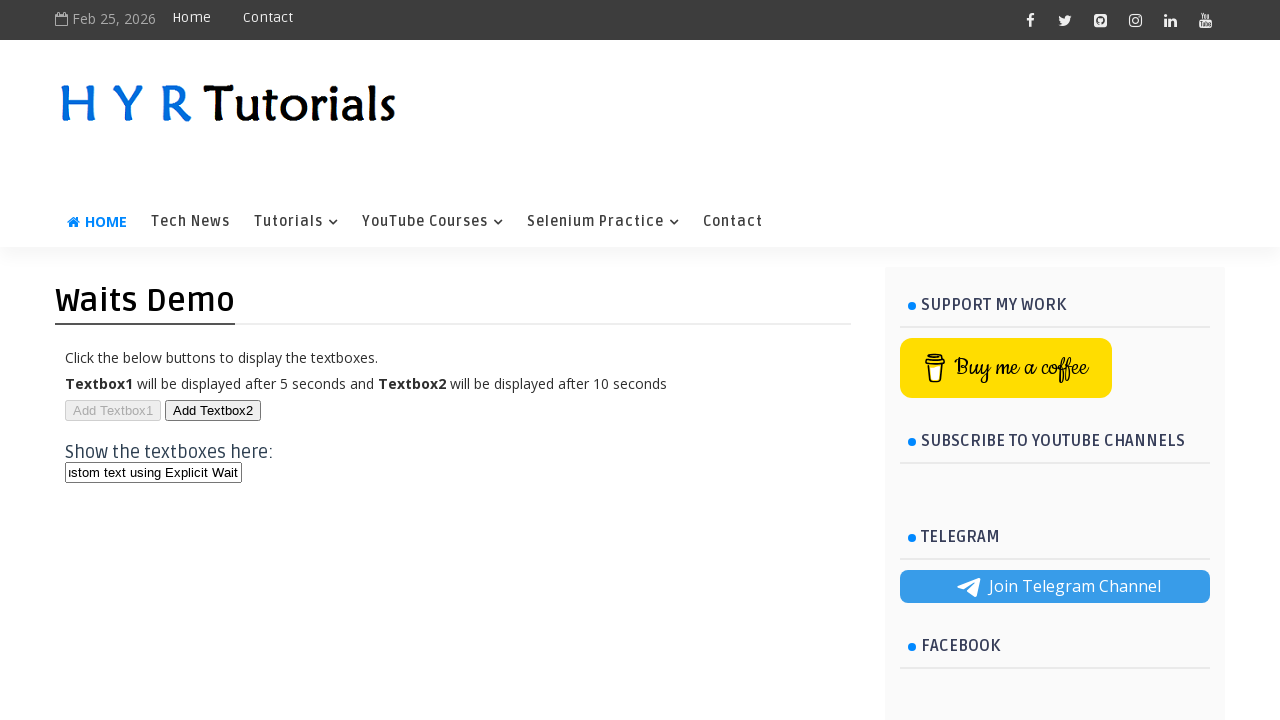

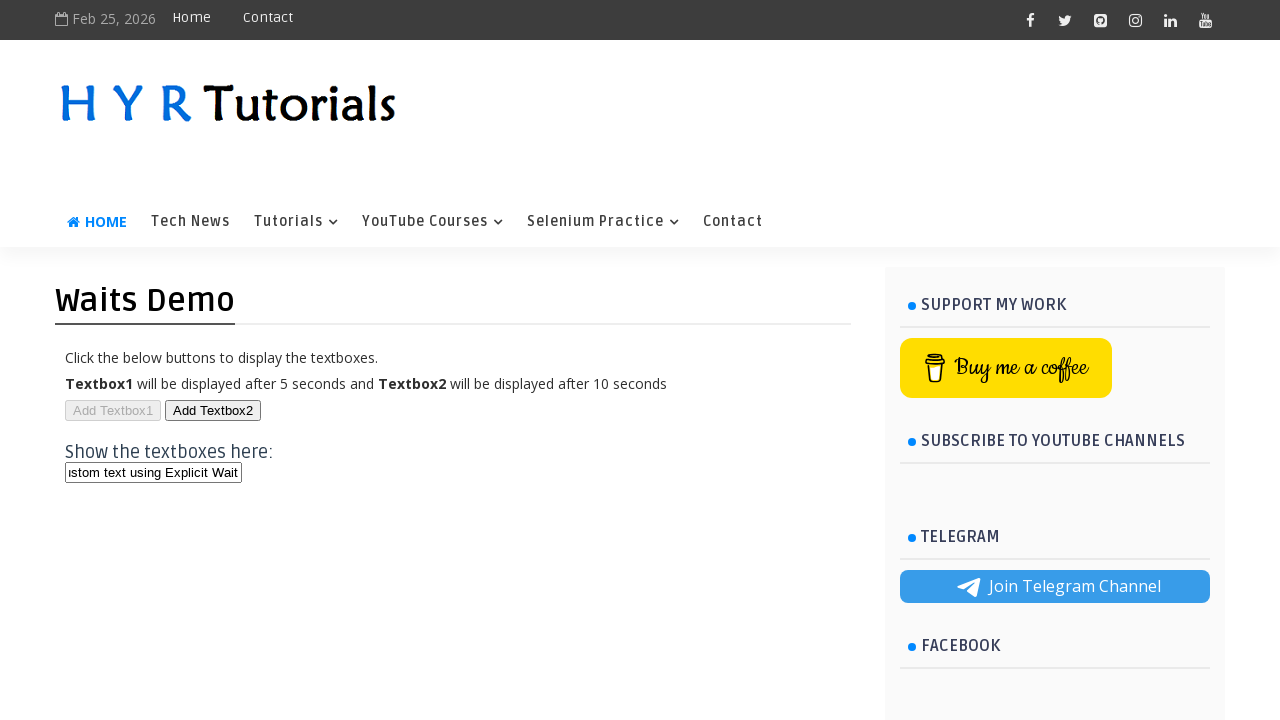